Tests dynamic content loading by clicking a Start button and verifying that "Hello World!" text appears after the loading completes.

Starting URL: https://the-internet.herokuapp.com/dynamic_loading/1

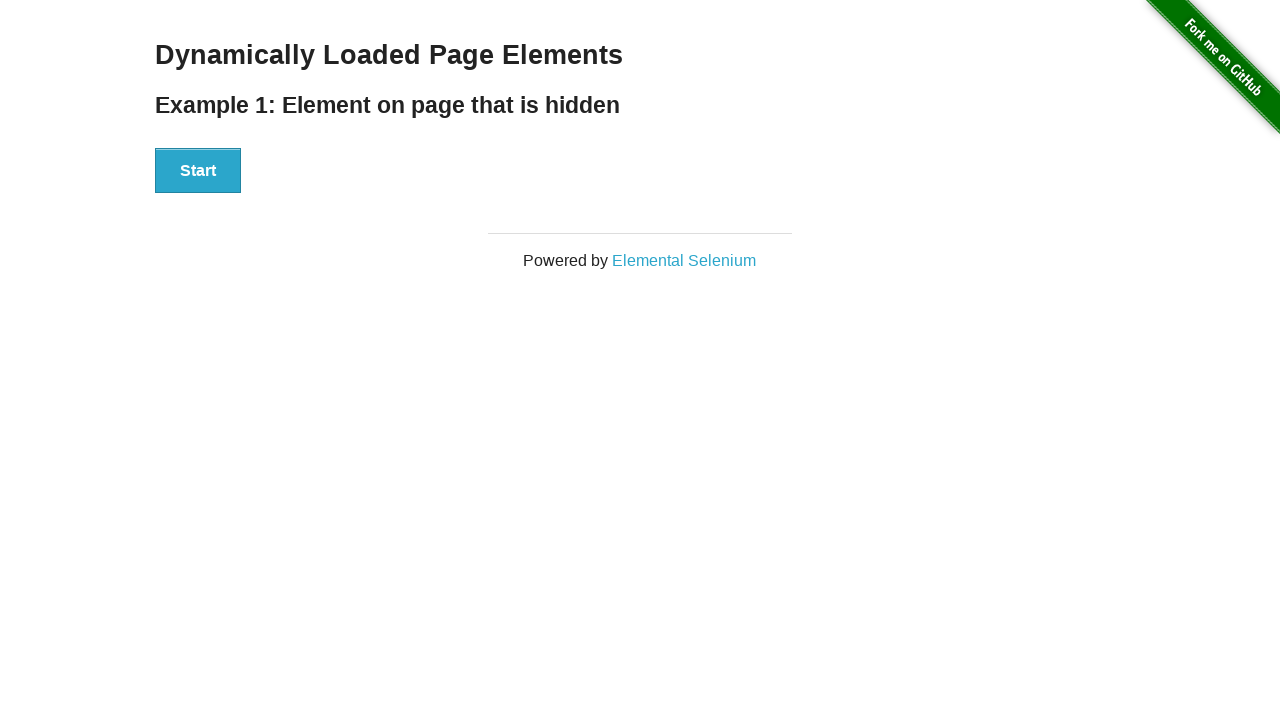

Clicked Start button to trigger dynamic loading at (198, 171) on button
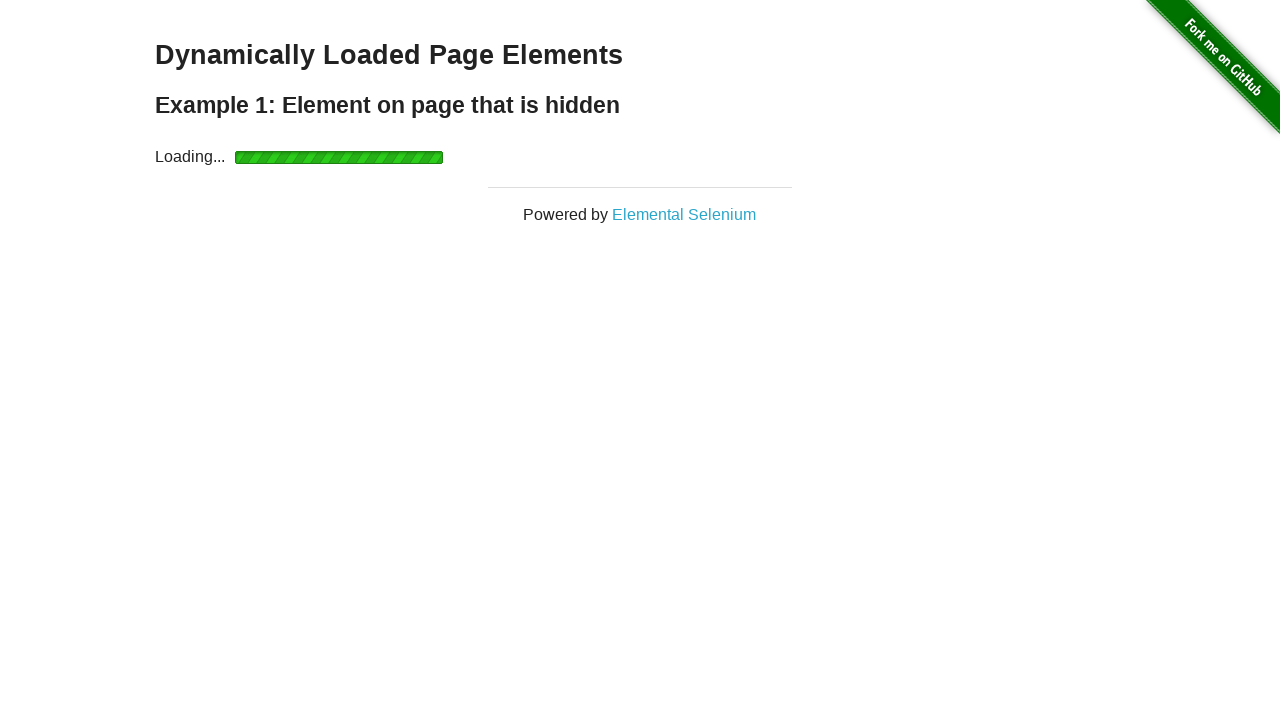

Dynamic loading completed and finish element appeared
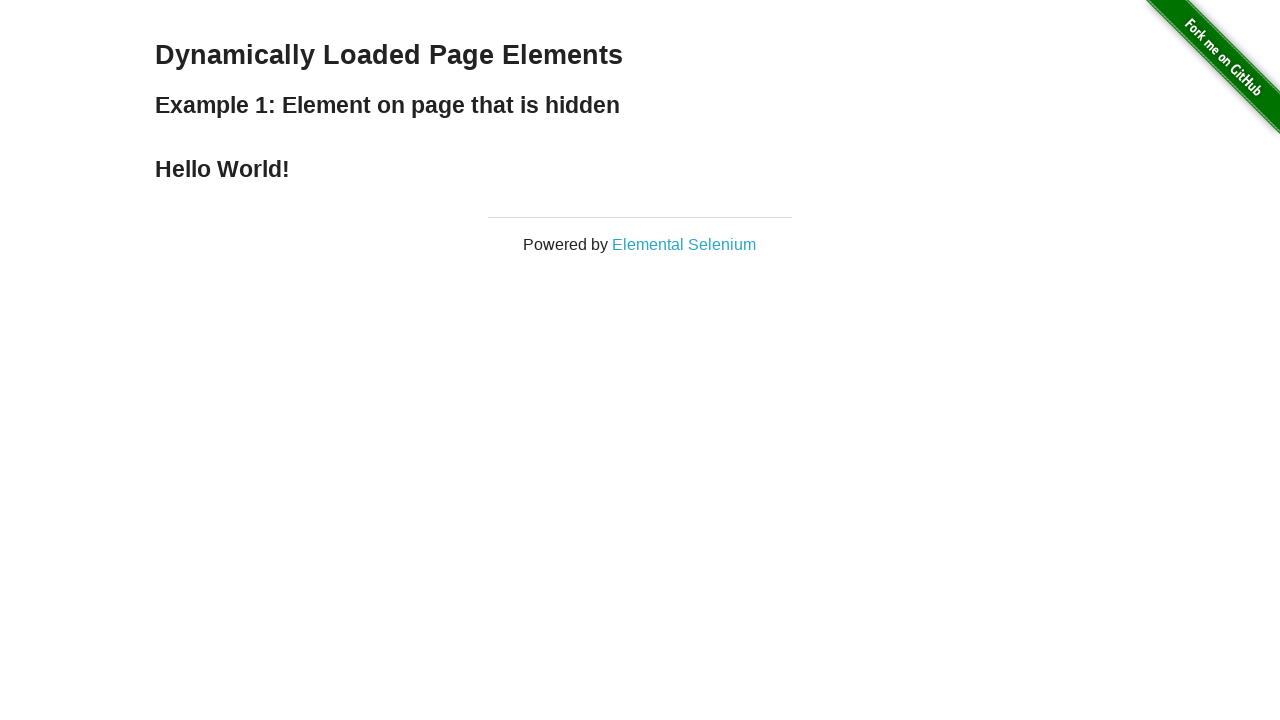

Verified that 'Hello World!' text is displayed
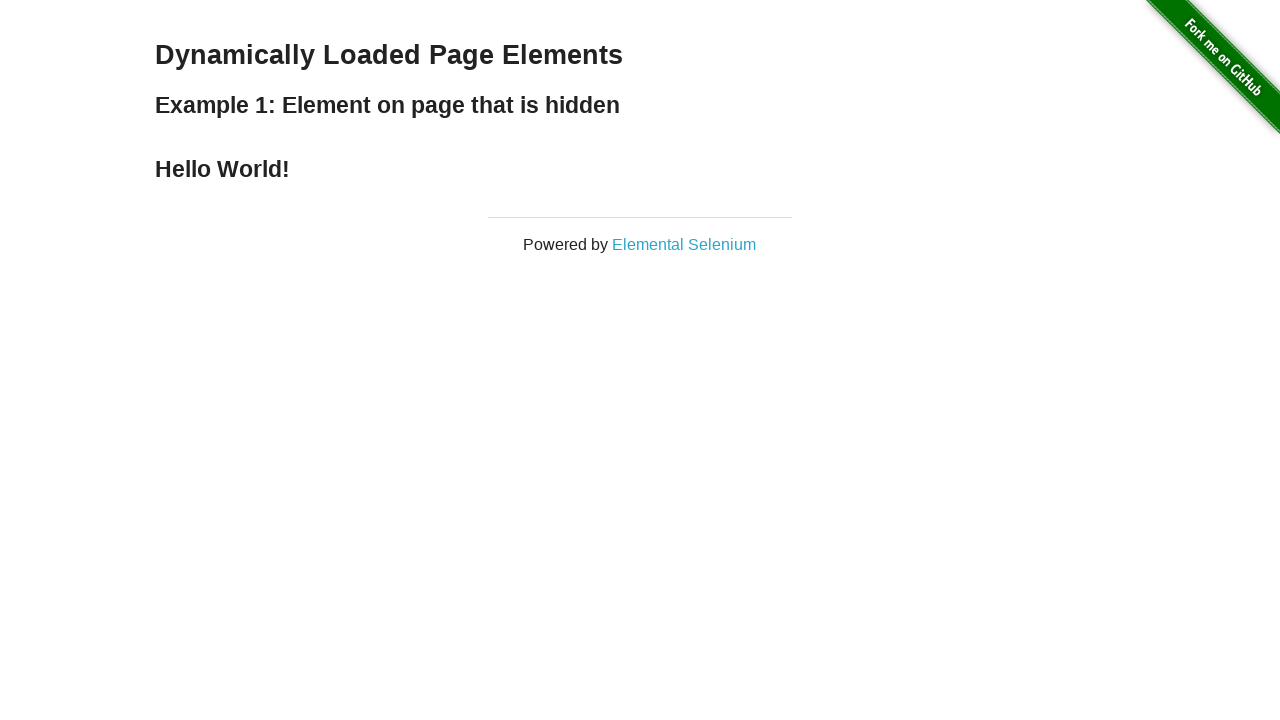

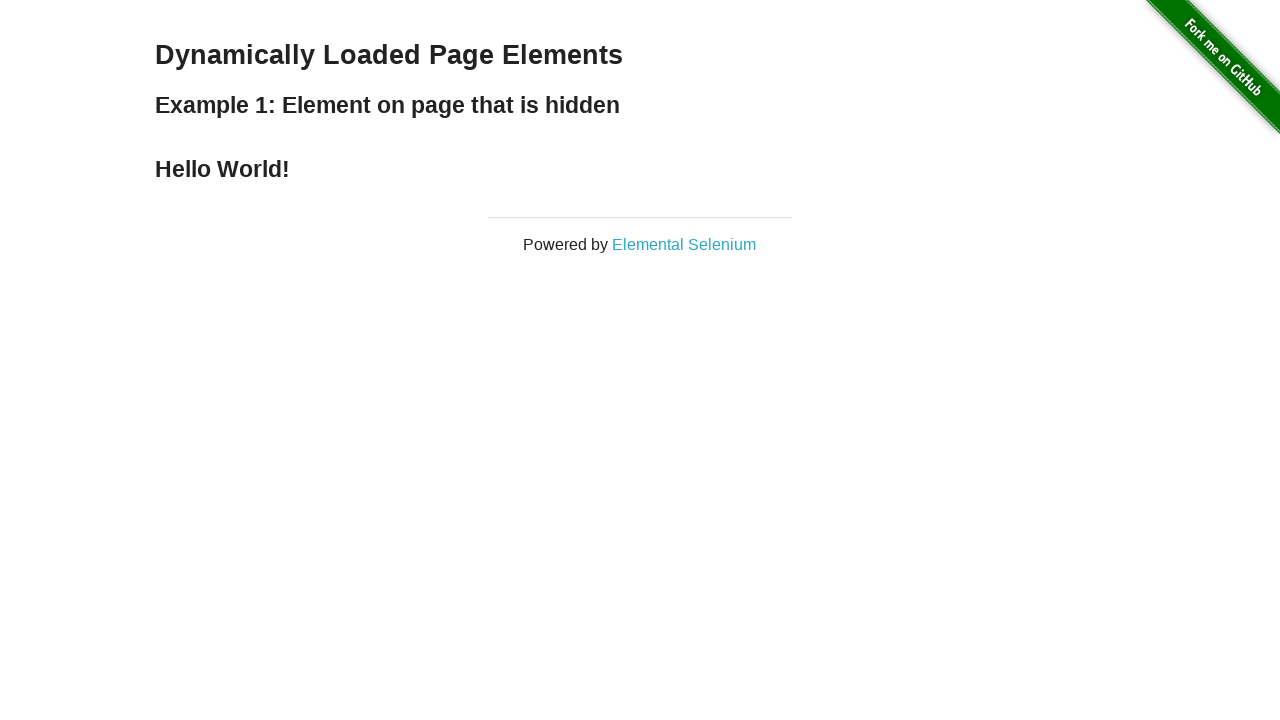